Tests navigation back to home page from the navigation page

Starting URL: https://bonigarcia.dev/selenium-webdriver-java/navigation1.html

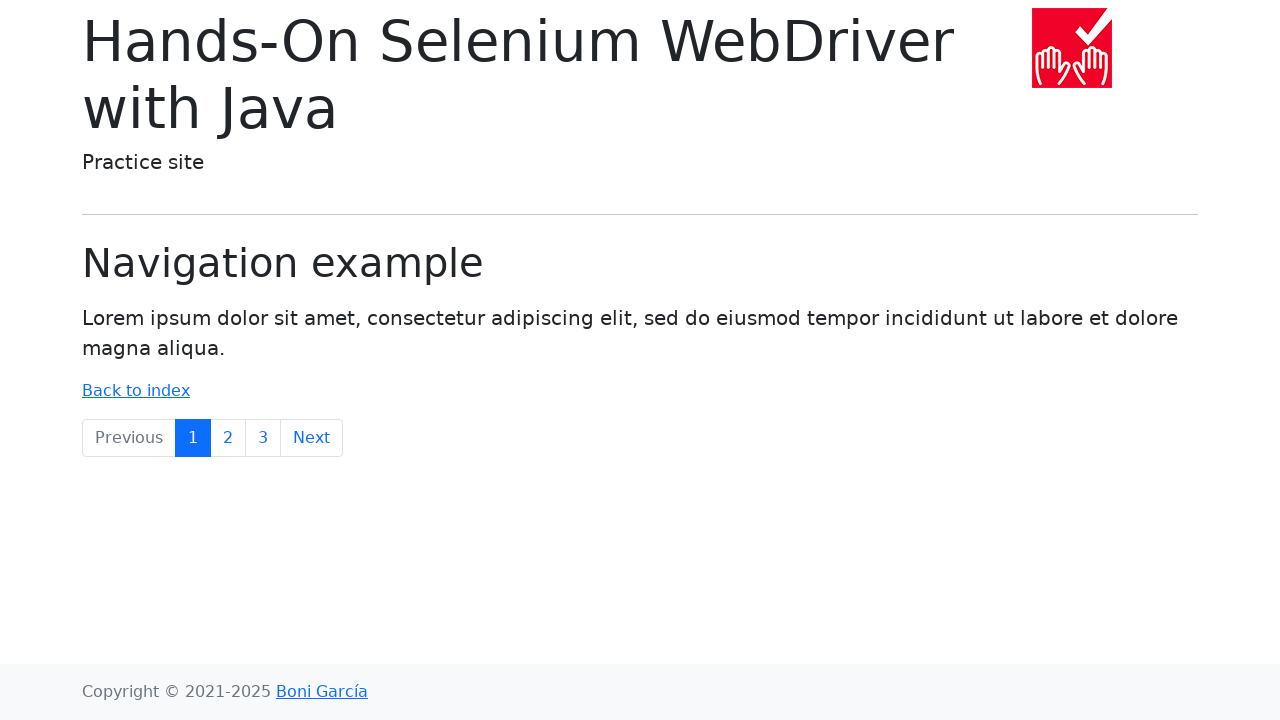

Clicked link to navigate back to home page (index.html) at (136, 391) on a[href='index.html']
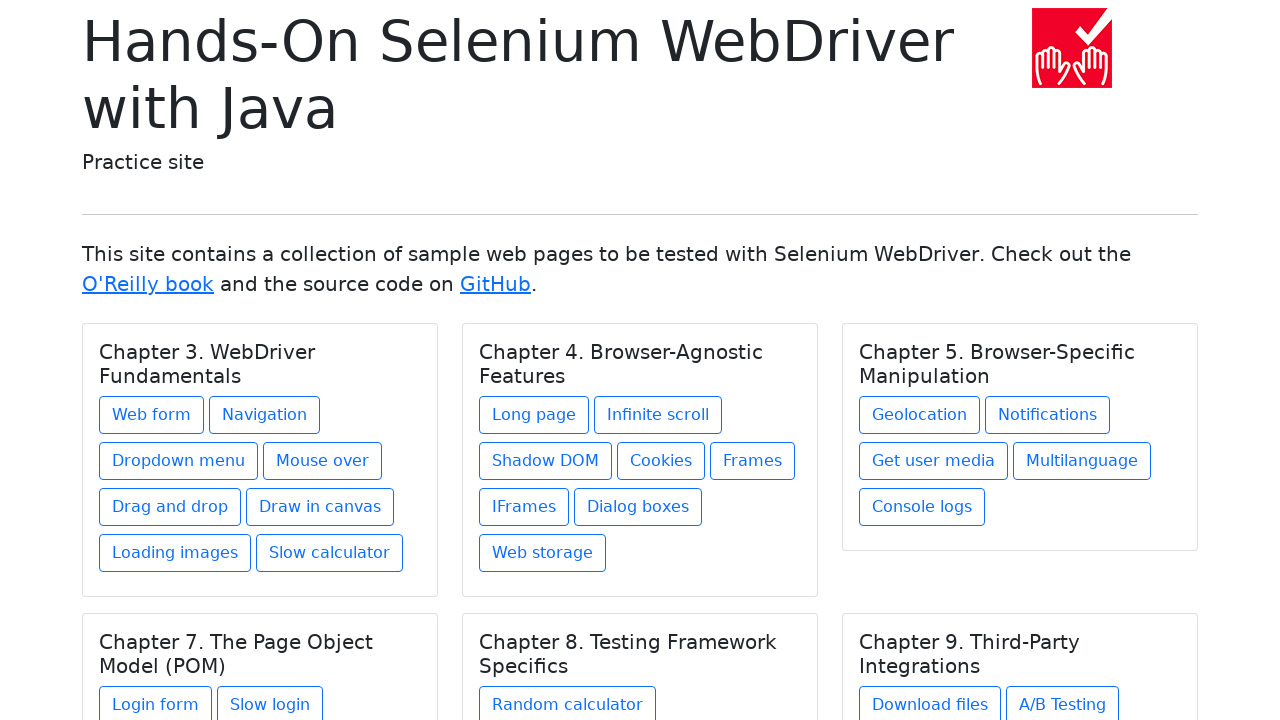

Verified successful navigation to home page at https://bonigarcia.dev/selenium-webdriver-java/index.html
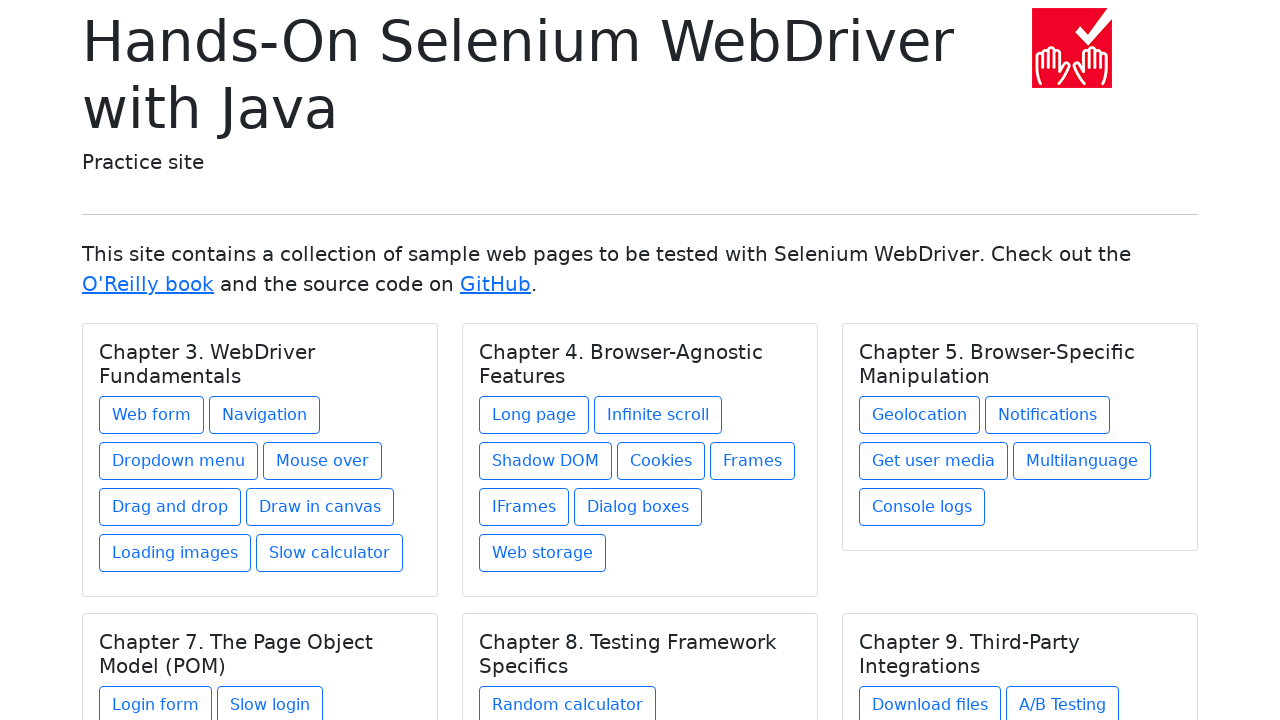

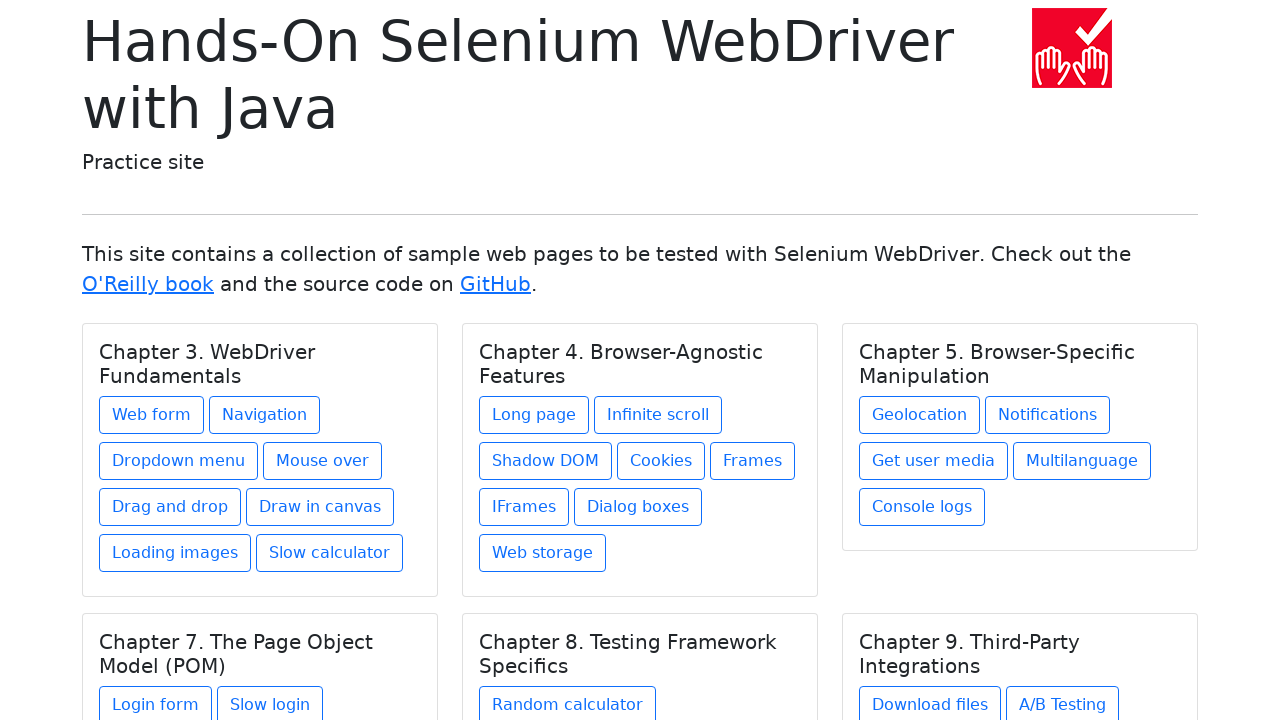